Navigates to Sina Finance 7x24 news page and verifies that news items with time and content are displayed on the page.

Starting URL: http://finance.sina.com.cn/7x24/

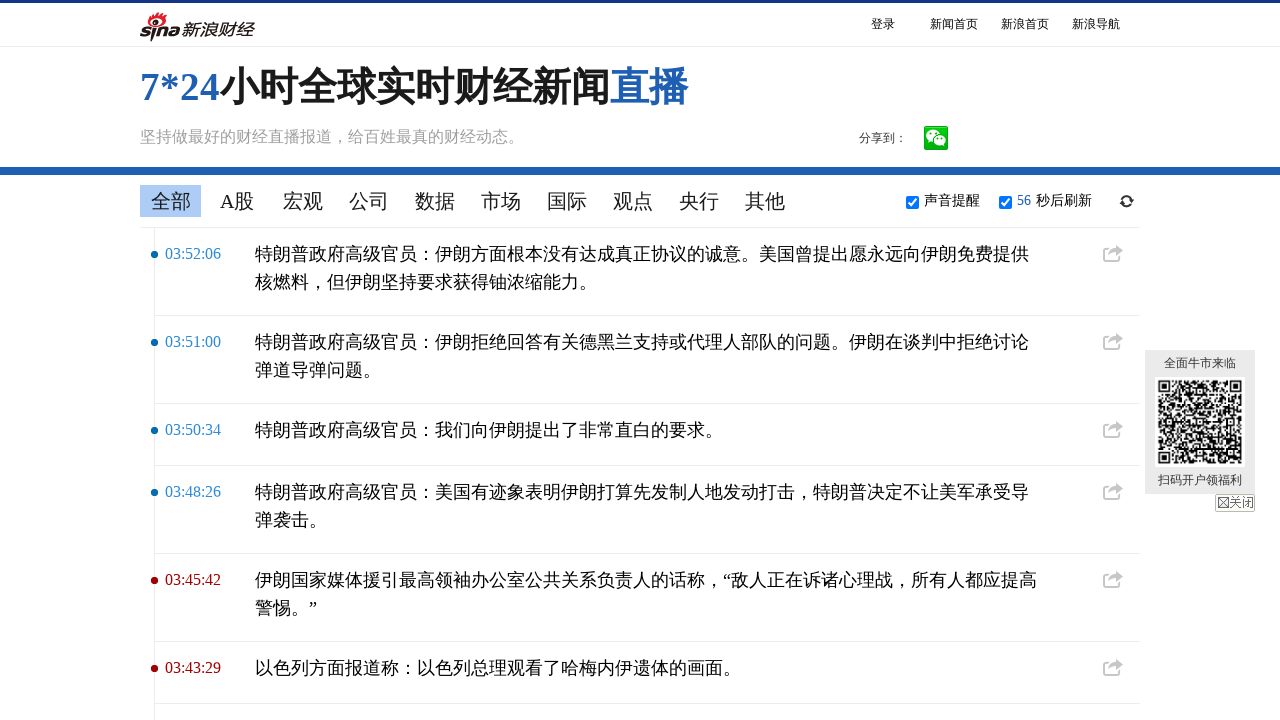

Navigated to Sina Finance 7x24 news page and waited for news items container to load
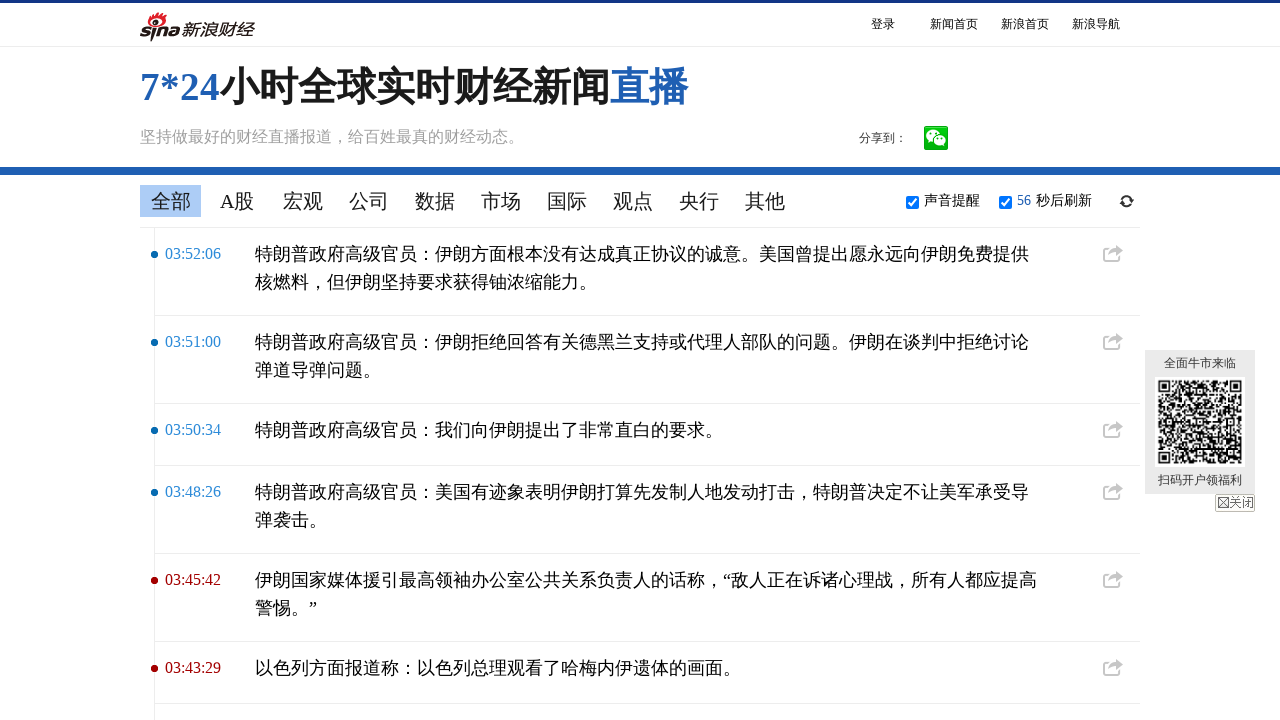

Verified that news time elements are present on the page
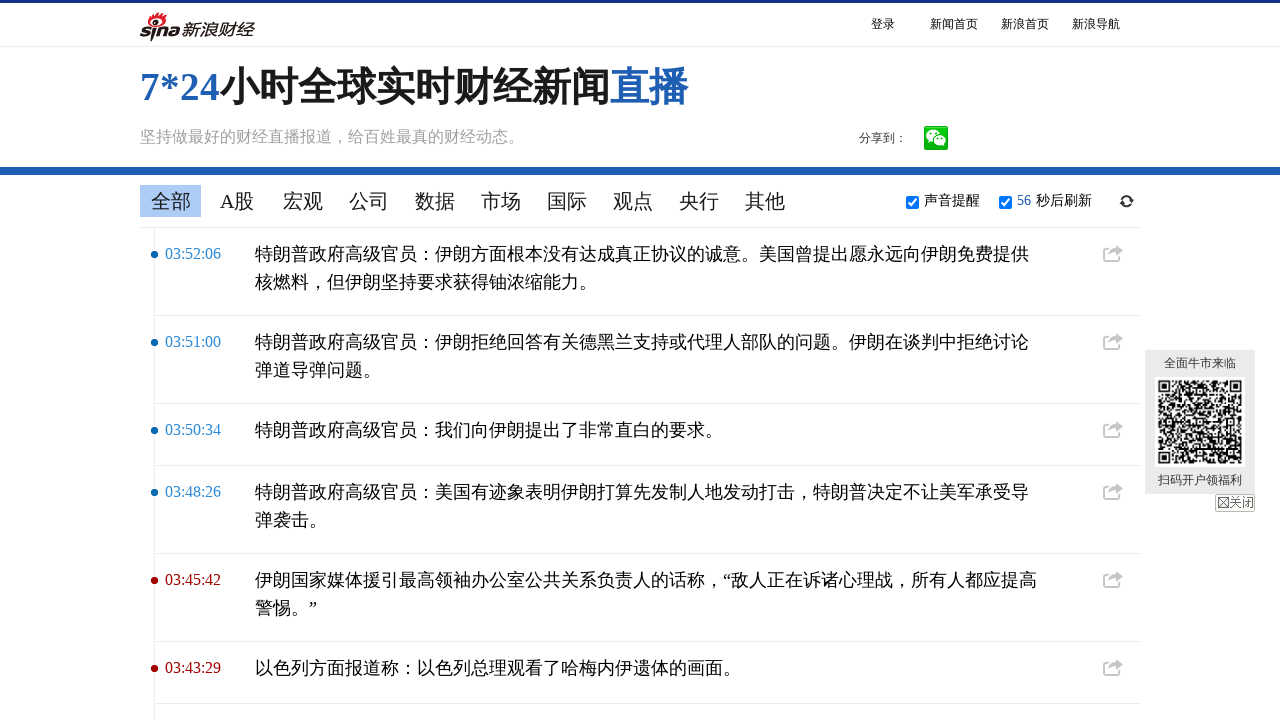

Verified that news content elements are present on the page
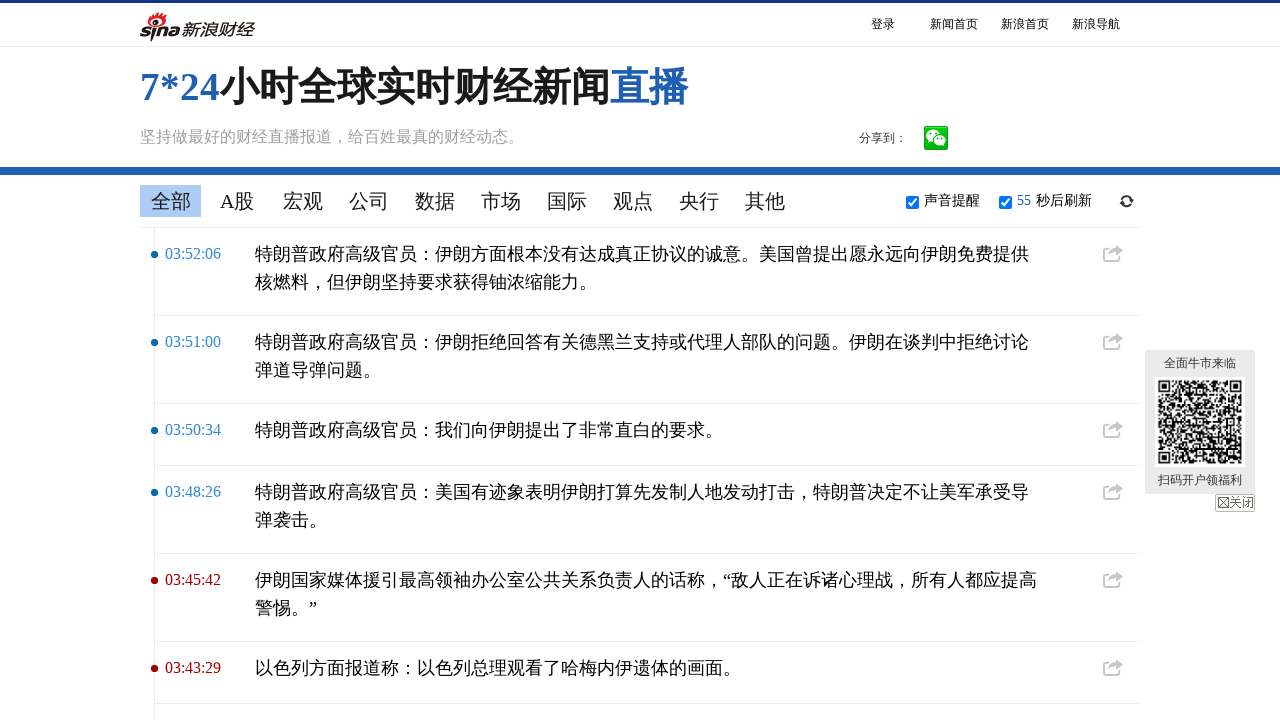

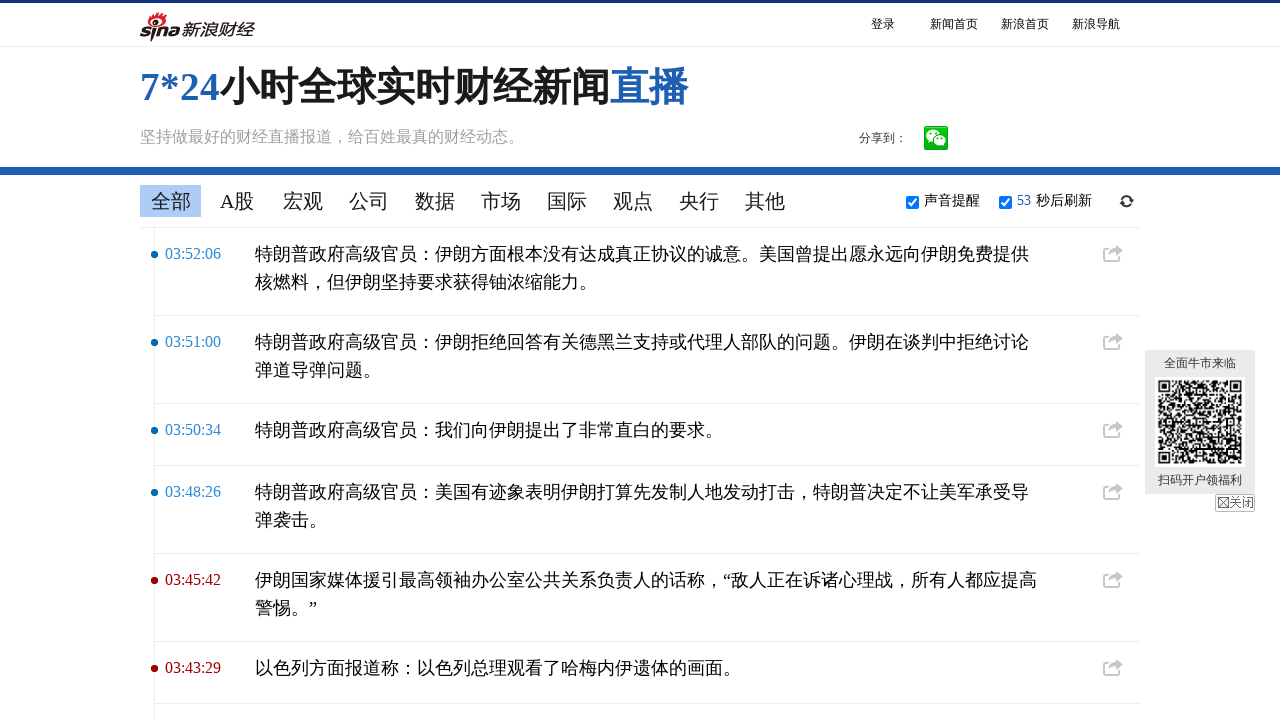